Tests browser navigation methods including back, forward, and refresh functionality on a food delivery website

Starting URL: https://nambafood.kg/

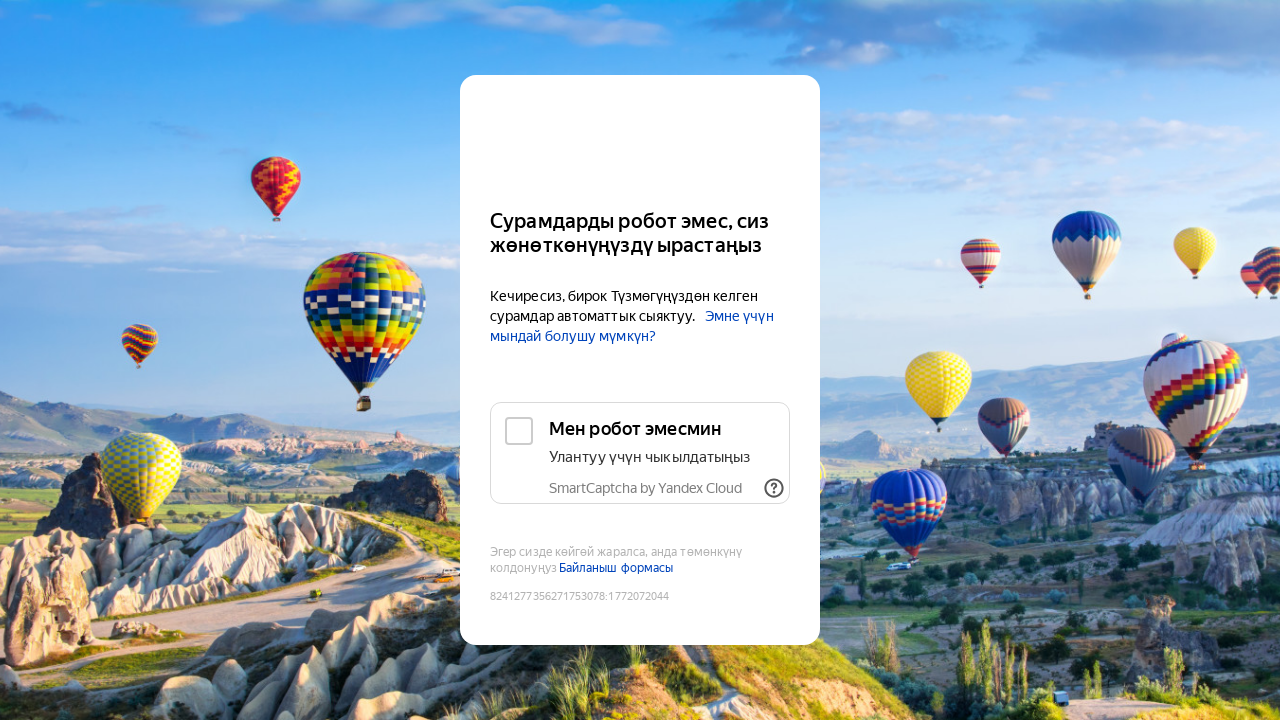

Located the first menu link element
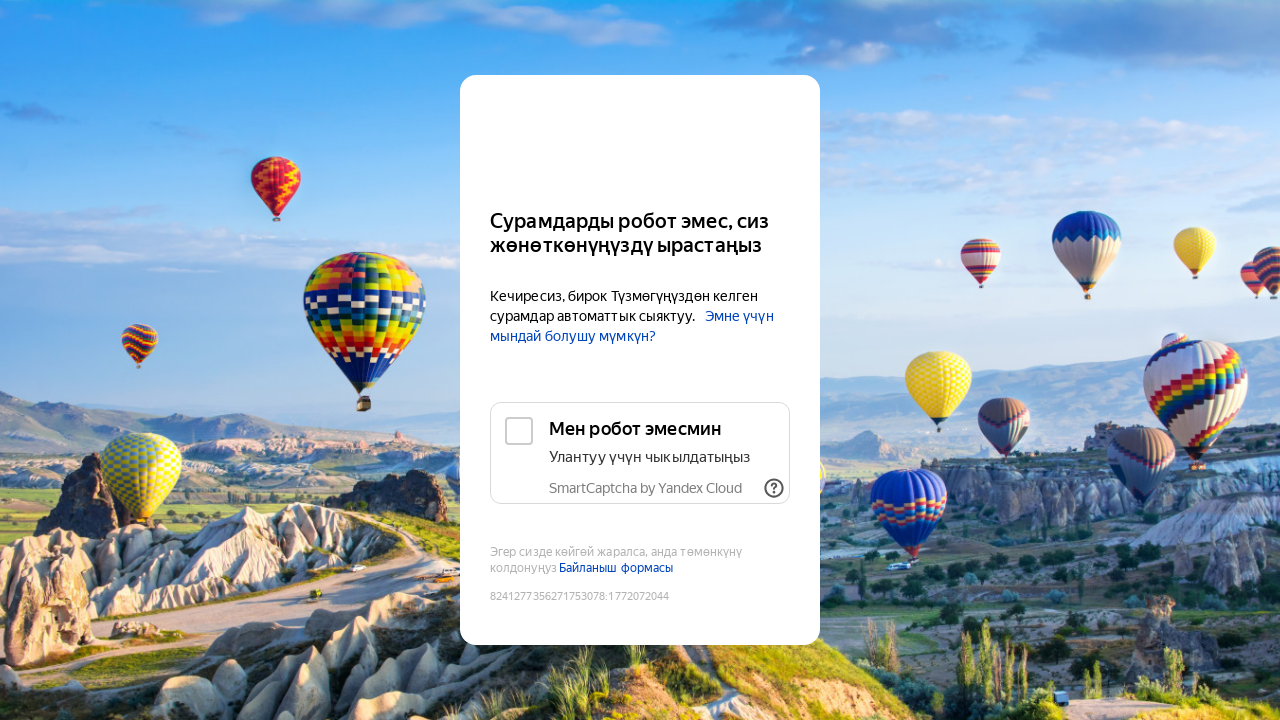

Navigated back using browser back button
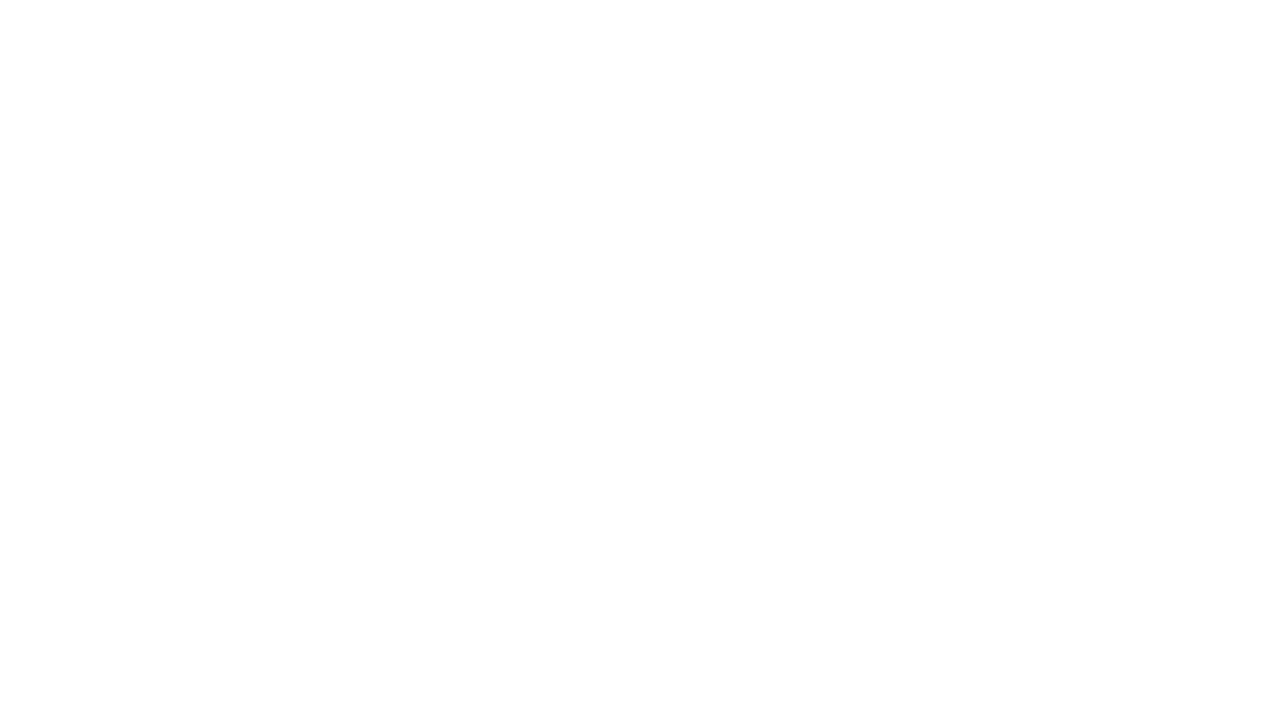

Navigated forward using browser forward button
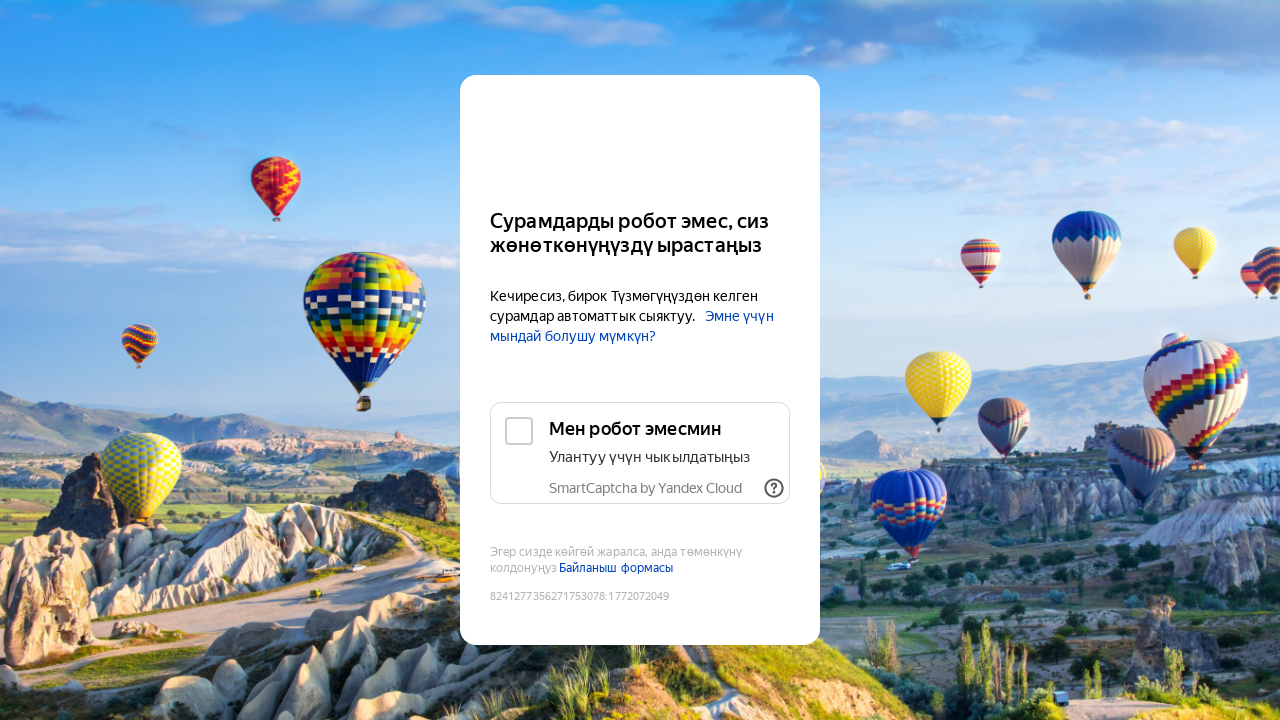

Refreshed the page
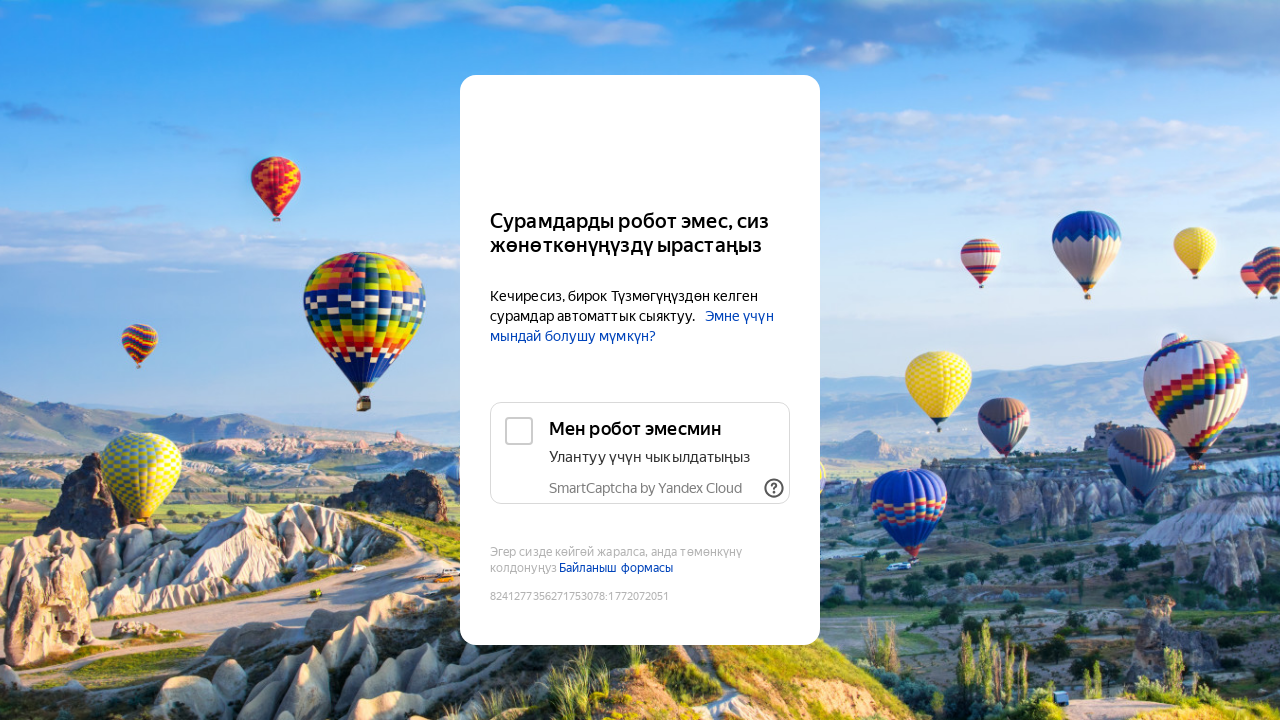

Retrieved current URL: https://nambafood.kg/showcaptcha?cc=1&form-fb-hint=2.74&mt=3EE6D7678AC7EF9320EB81707650585C19E31F4E53A77E542270DD4773882C13521D2BB7E042F033EE22E0DD794589F5838B6BDF39F19A30DE6CFE4149ED0F42B1A8FEDEFB05951DD19B58D62237F786CA08A63D03927767CF441E11B81AAACB4F0845734122E7A1D67532E4E3A8452890DF5A567C4F386588004210D95A66F4D513C078D24D272B94E5E9570AB2016580ACC0E26AD68121A4D017C1B157708614F0B0828B70F247736CB9AFC09334B823F959E4F632B836E9A8727C7CFD8BE1F52E49239F0F7D76651247428FBD827DDCAE73C75F95DCDF2894&retpath=aHR0cHM6Ly9uYW1iYWZvb2Qua2cvPw%2C%2C_75b5485bdcf691f69b4b9d3a2a73be05&t=2%252F1772072043%252F4ce4566aaa42f9f91ae9053bb64be0b2&u=8241277356271753078&s=aaa2691dd721b59524f1c3fea3cff7d8
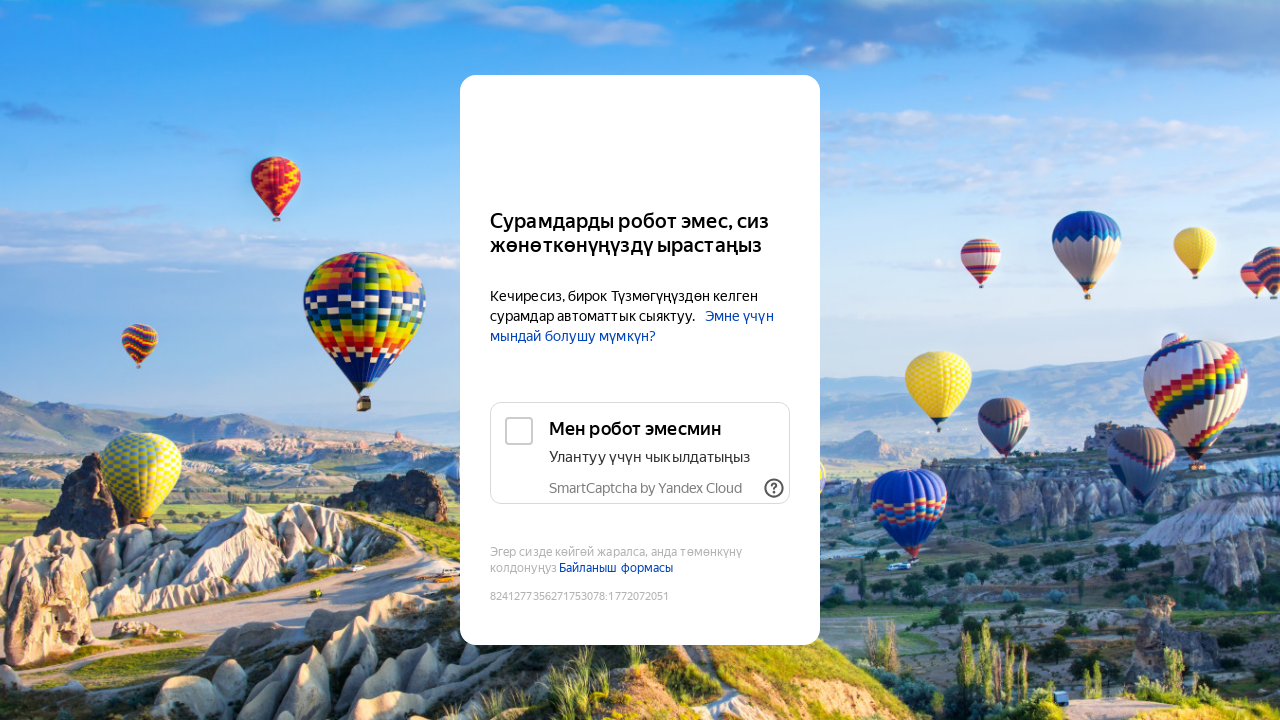

Retrieved page title: Сиз робот эмеспи?
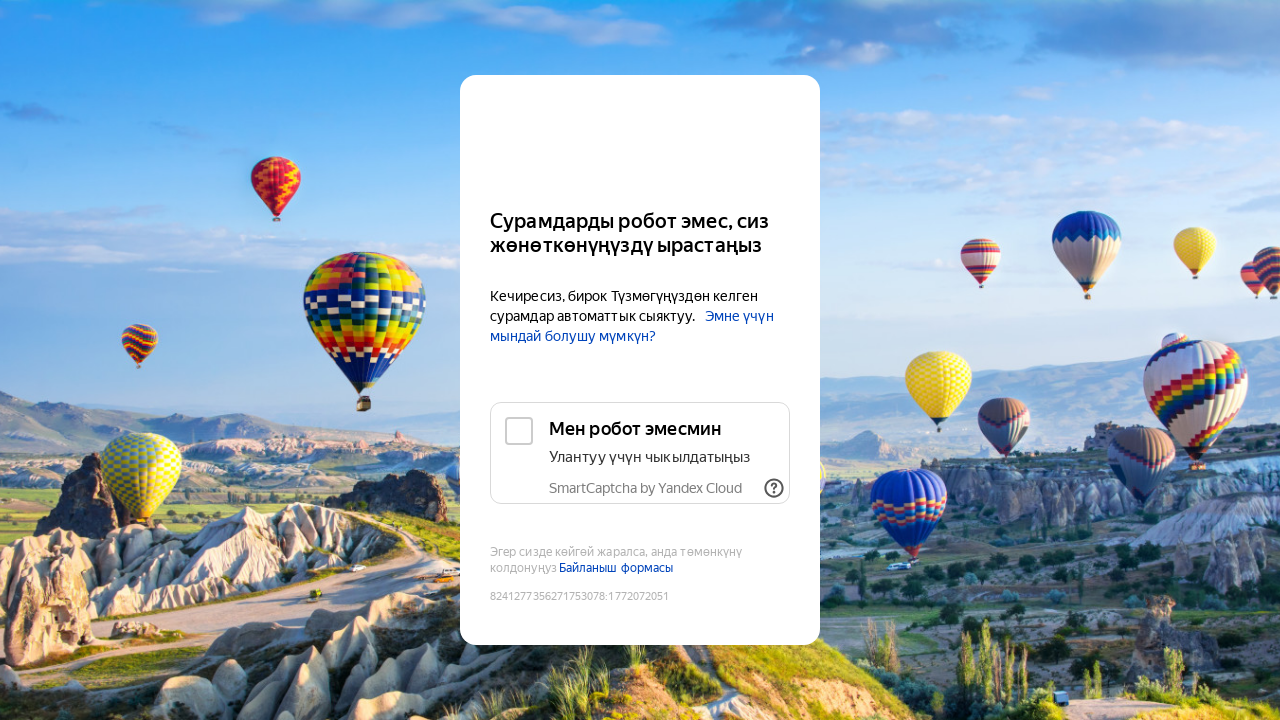

Retrieved page content
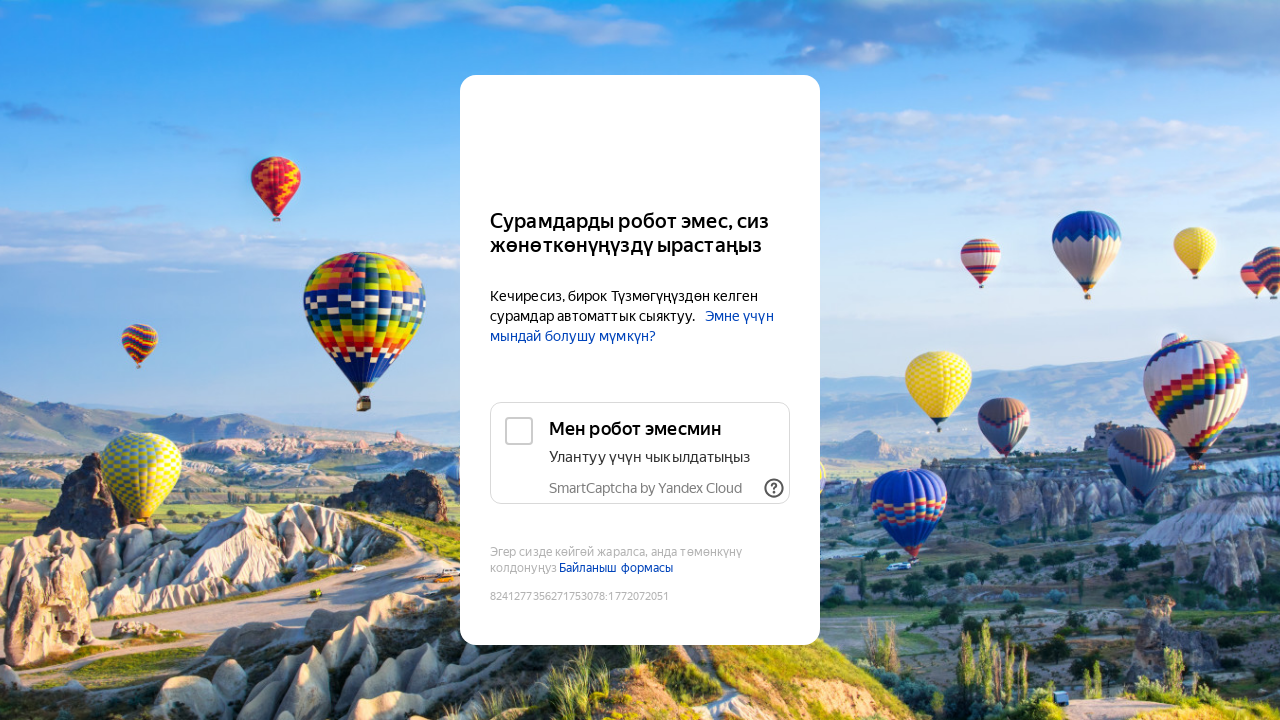

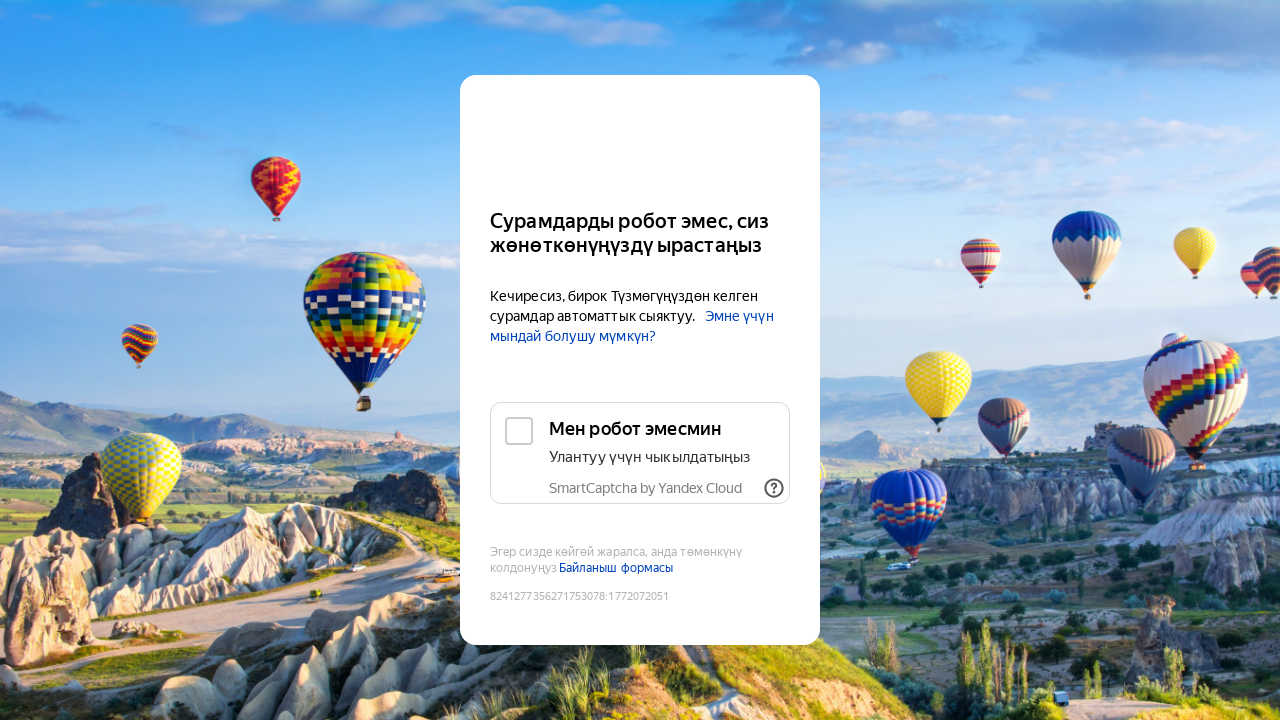